Tests drag and drop functionality by dragging an element to a drop target

Starting URL: https://zimaev.github.io/draganddrop/

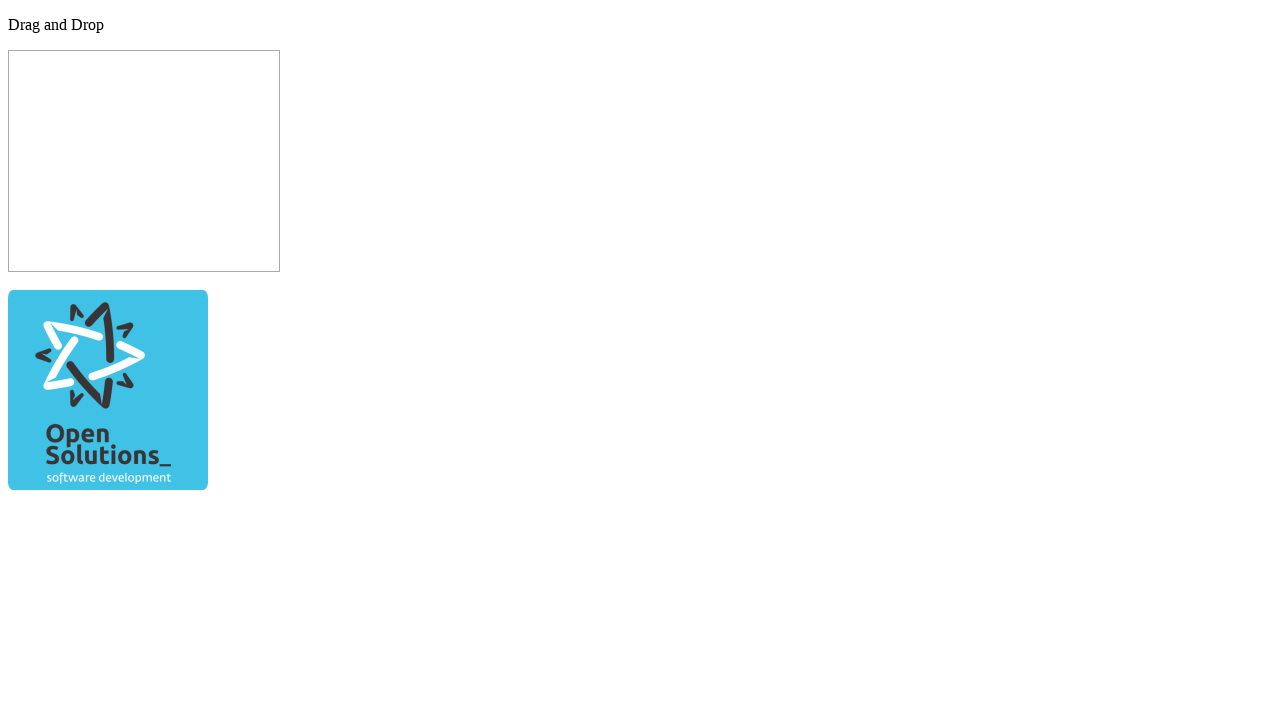

Dragged element from source to drop target at (144, 161)
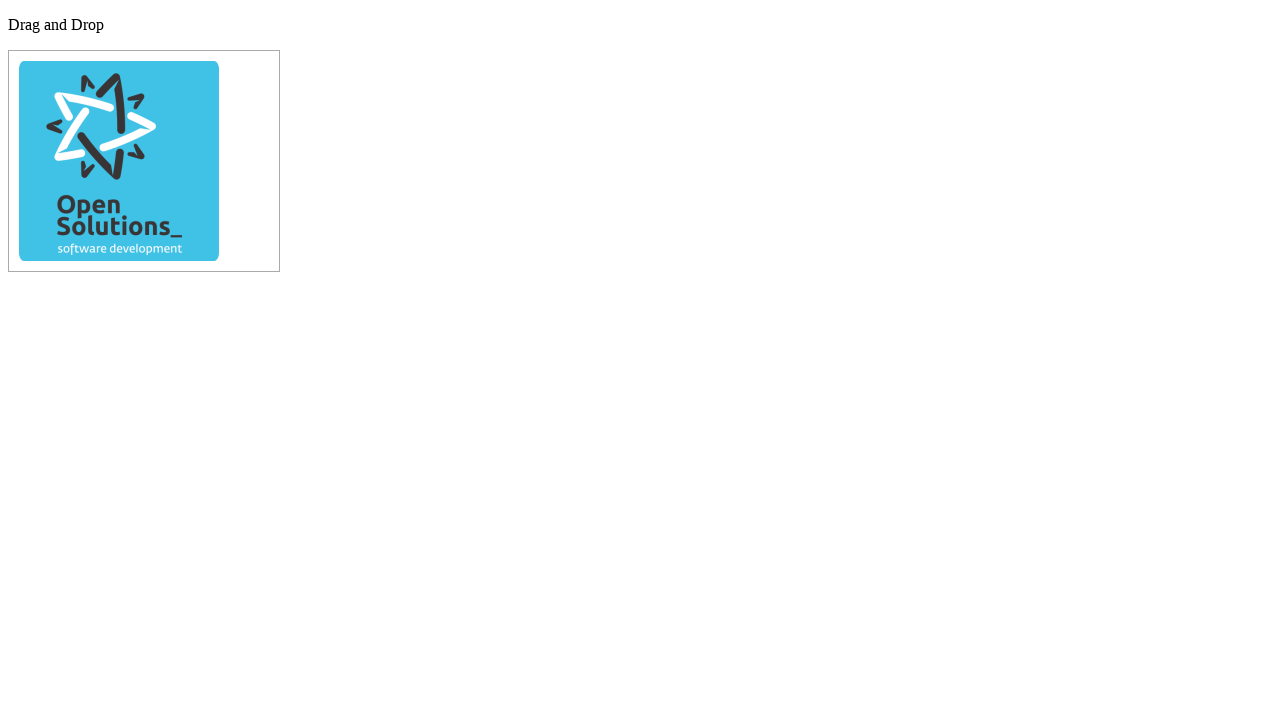

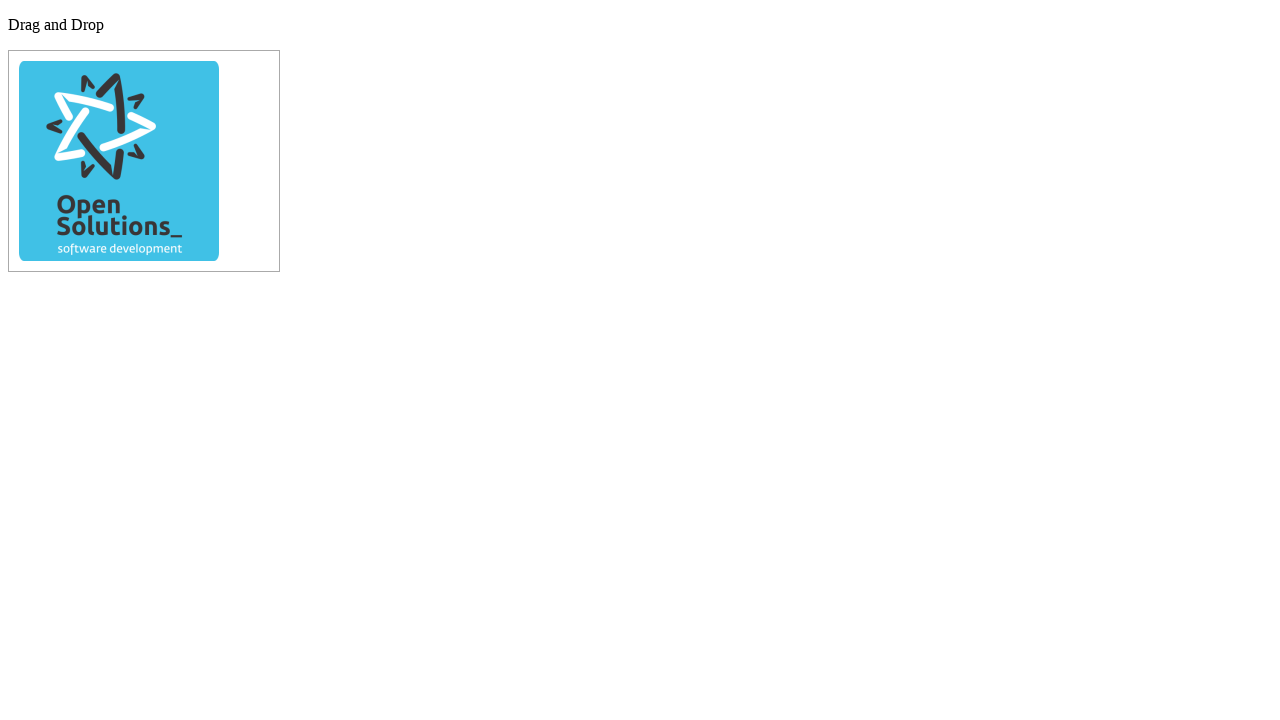